Tests mouse hover functionality on SpiceJet booking site by hovering over the Login menu and clicking on a submenu item

Starting URL: https://book.spicejet.com/

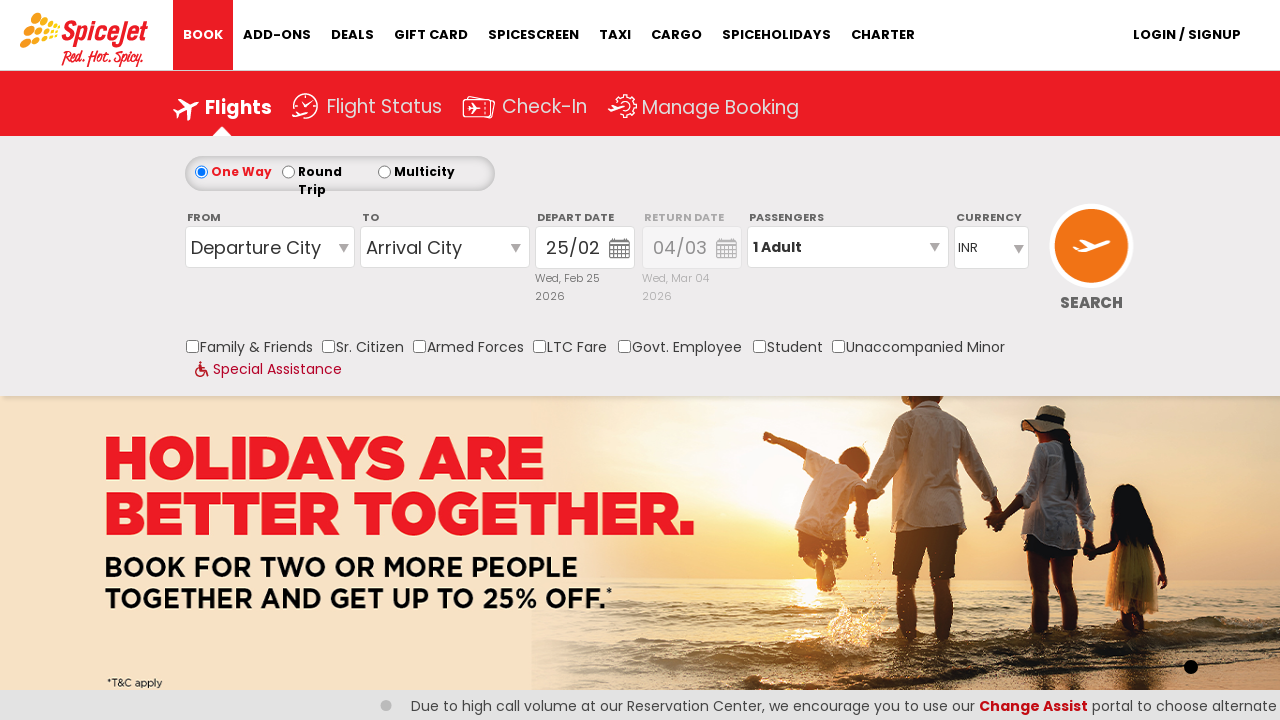

Hovered over Login menu to reveal dropdown at (1187, 35) on a#Login
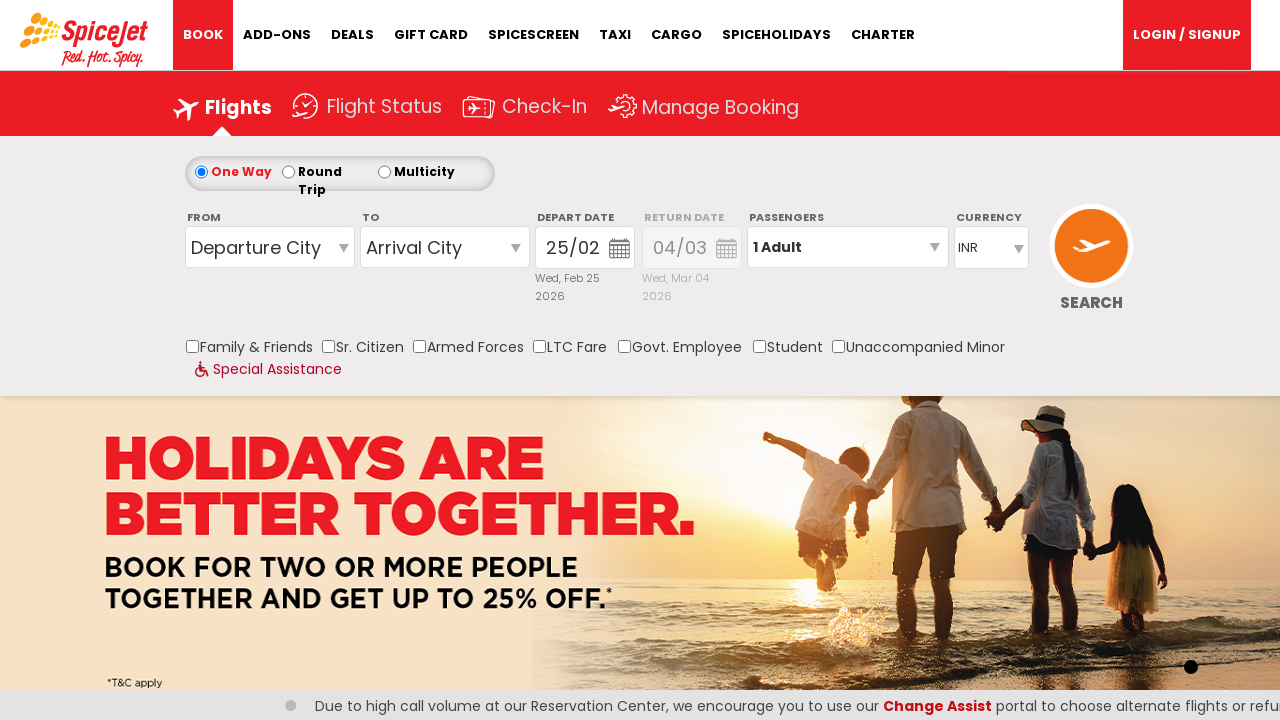

Clicked on Sub Agent Login option from dropdown at (1128, 126) on a#SubAgentLoginText
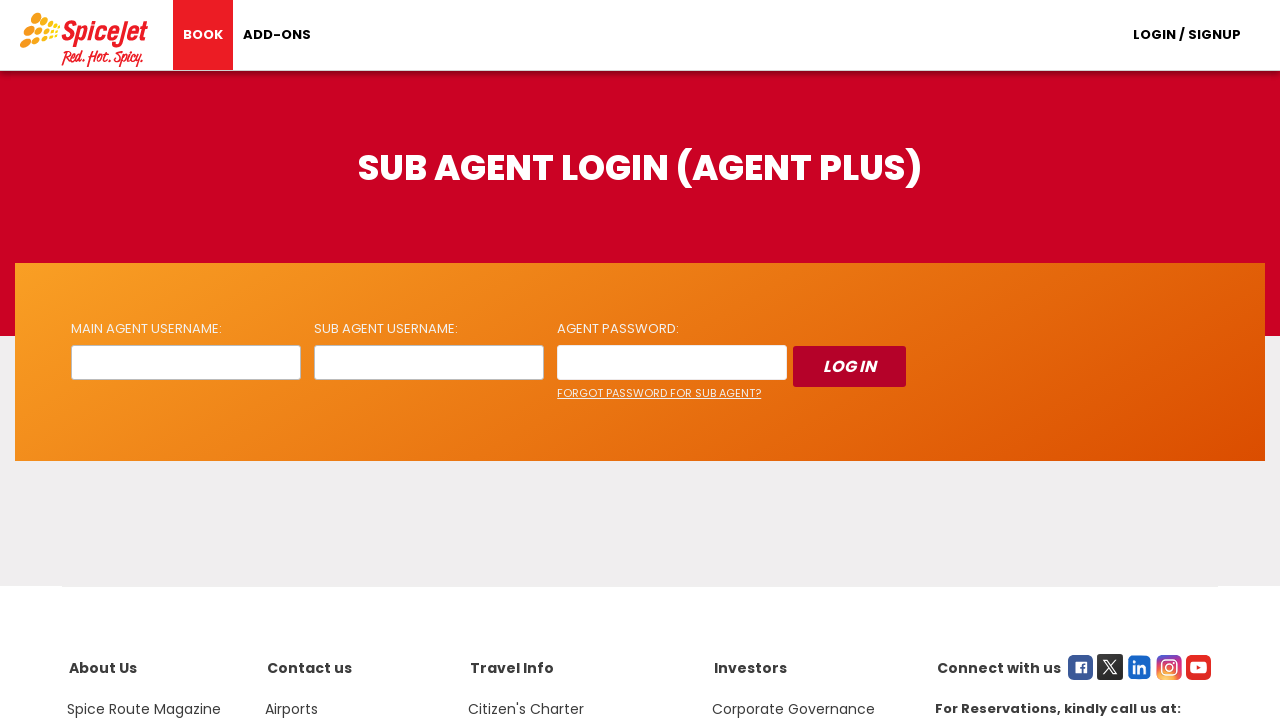

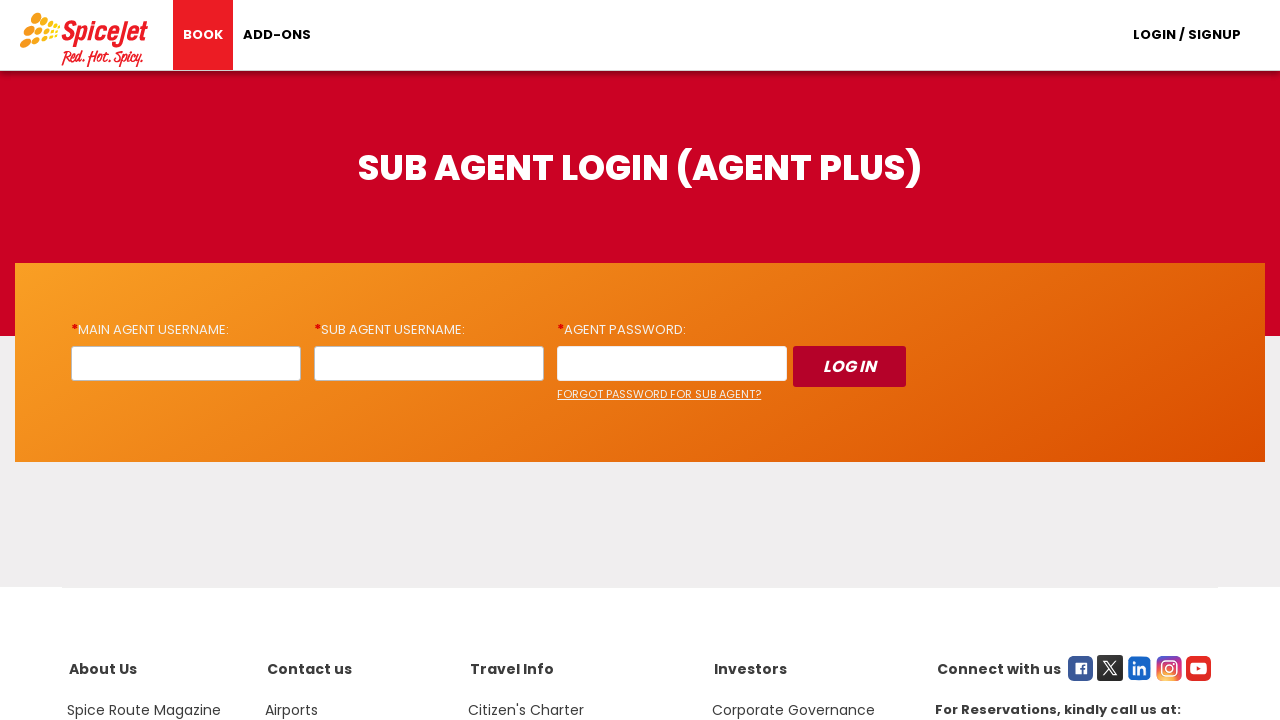